Navigates to a Taipei bus route information page and verifies that the bus schedule table loads successfully.

Starting URL: https://pda5284.gov.taipei/MQS/route.jsp?rid=17869

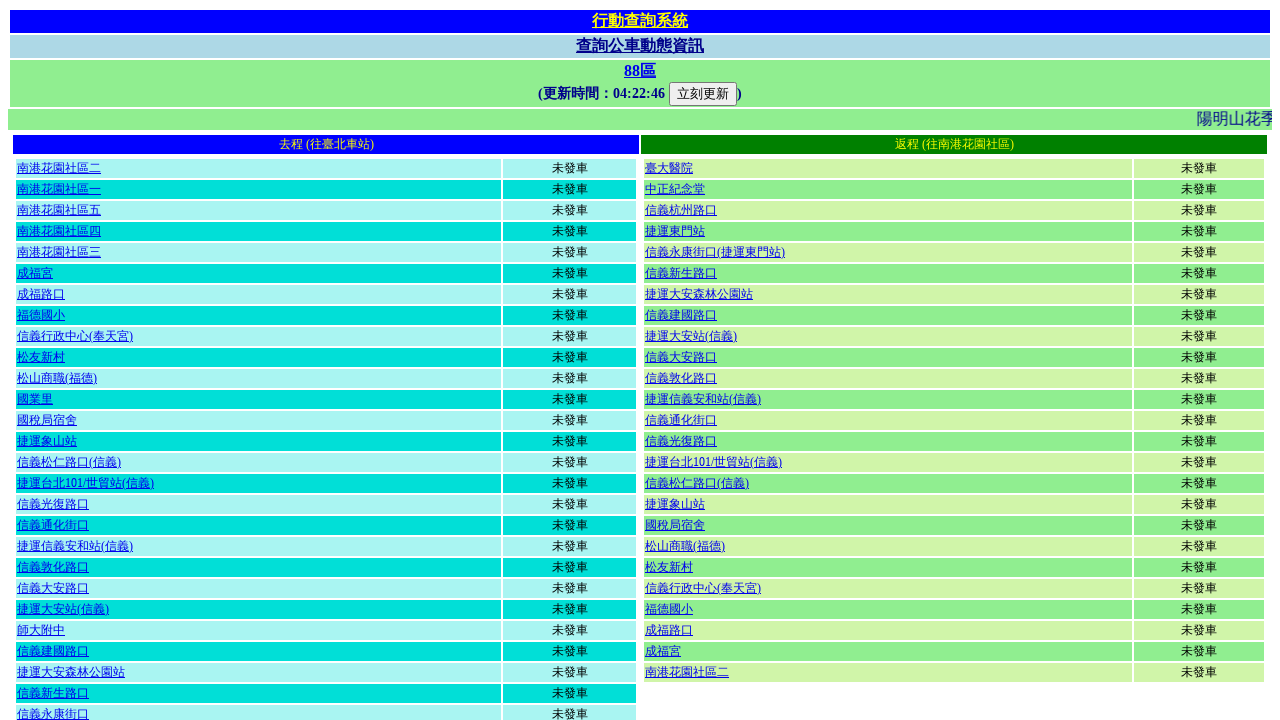

Waited for bus schedule table to load
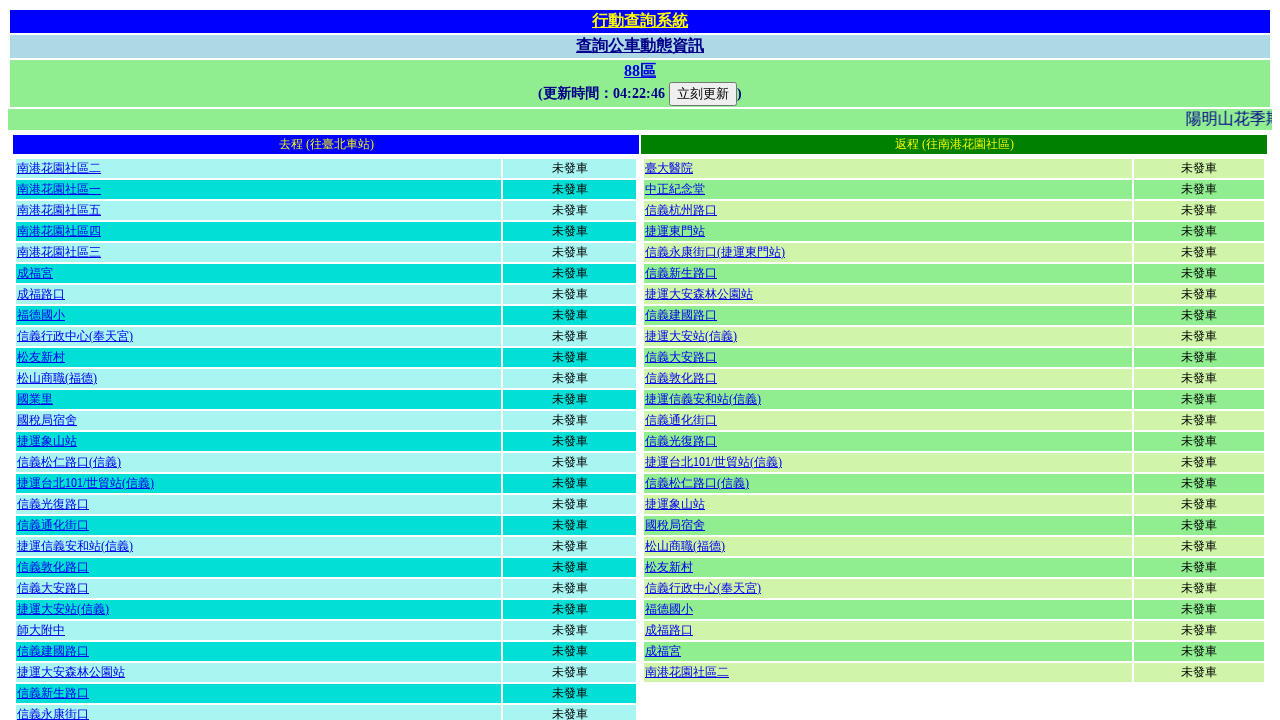

Verified that the formatted schedule table (formattable1) is present on the page
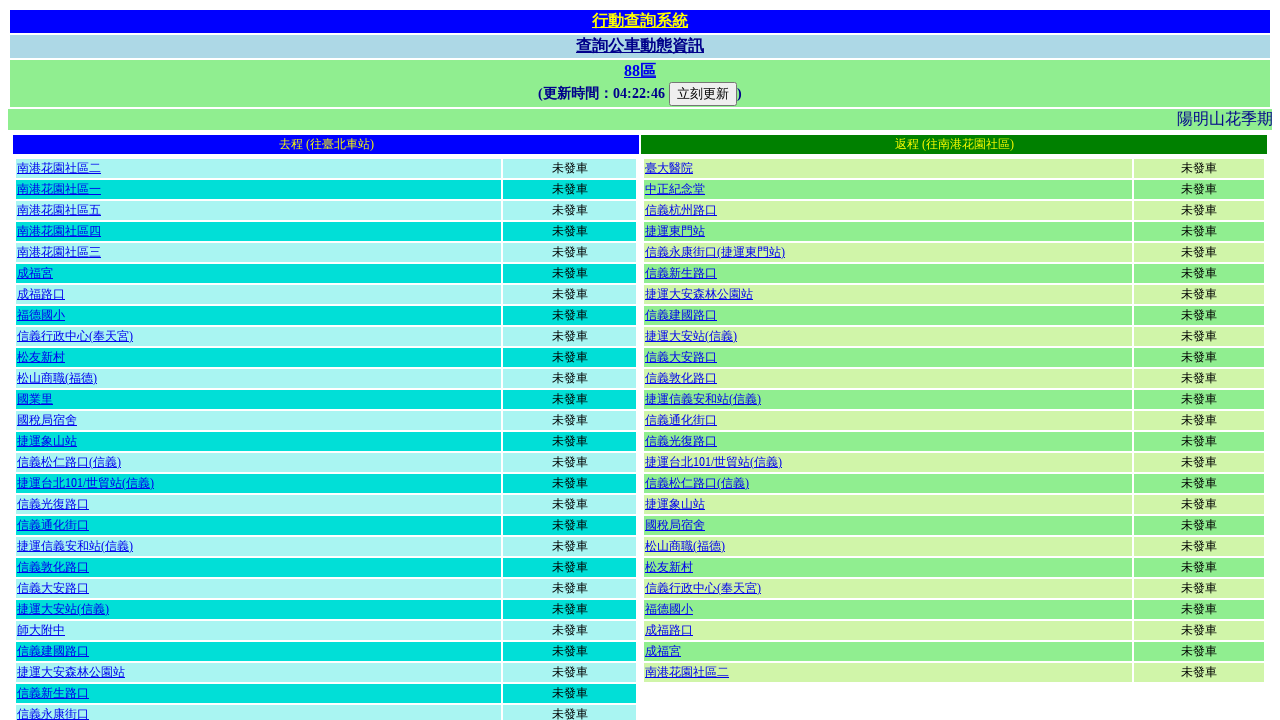

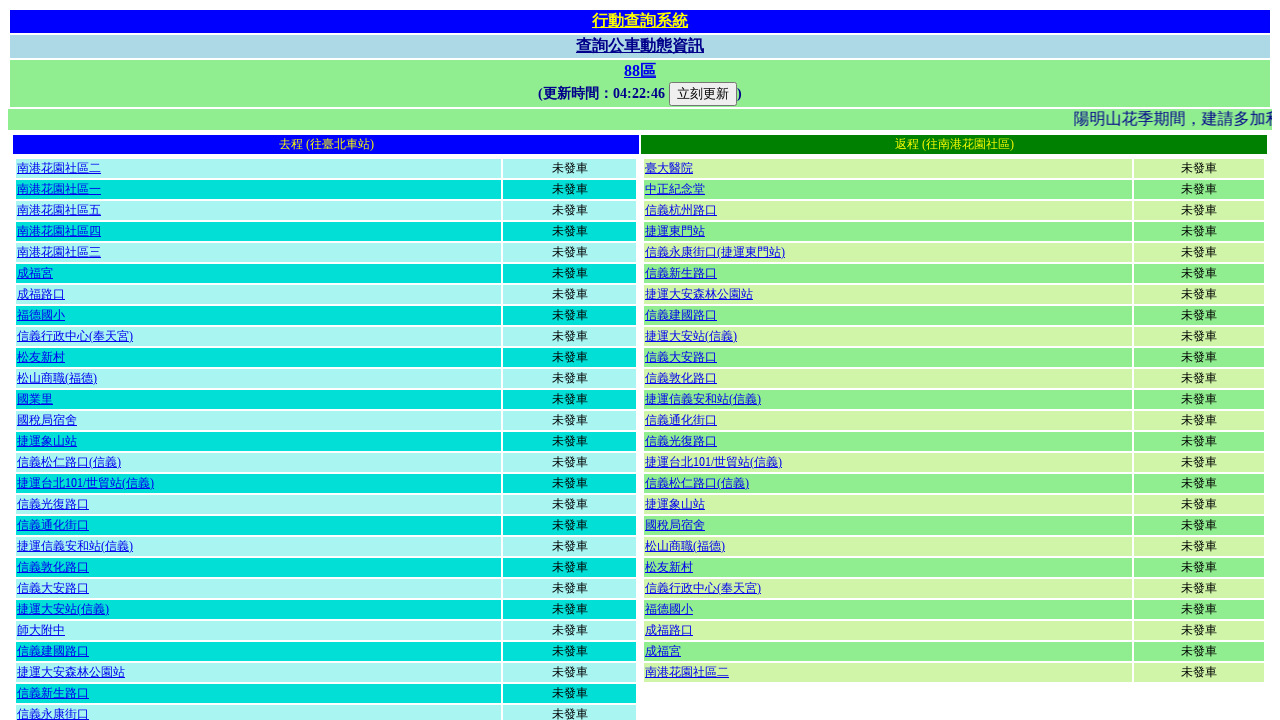